Tests the search functionality on python.org by entering "pycon" as a search query and verifying that search results are returned.

Starting URL: http://www.python.org

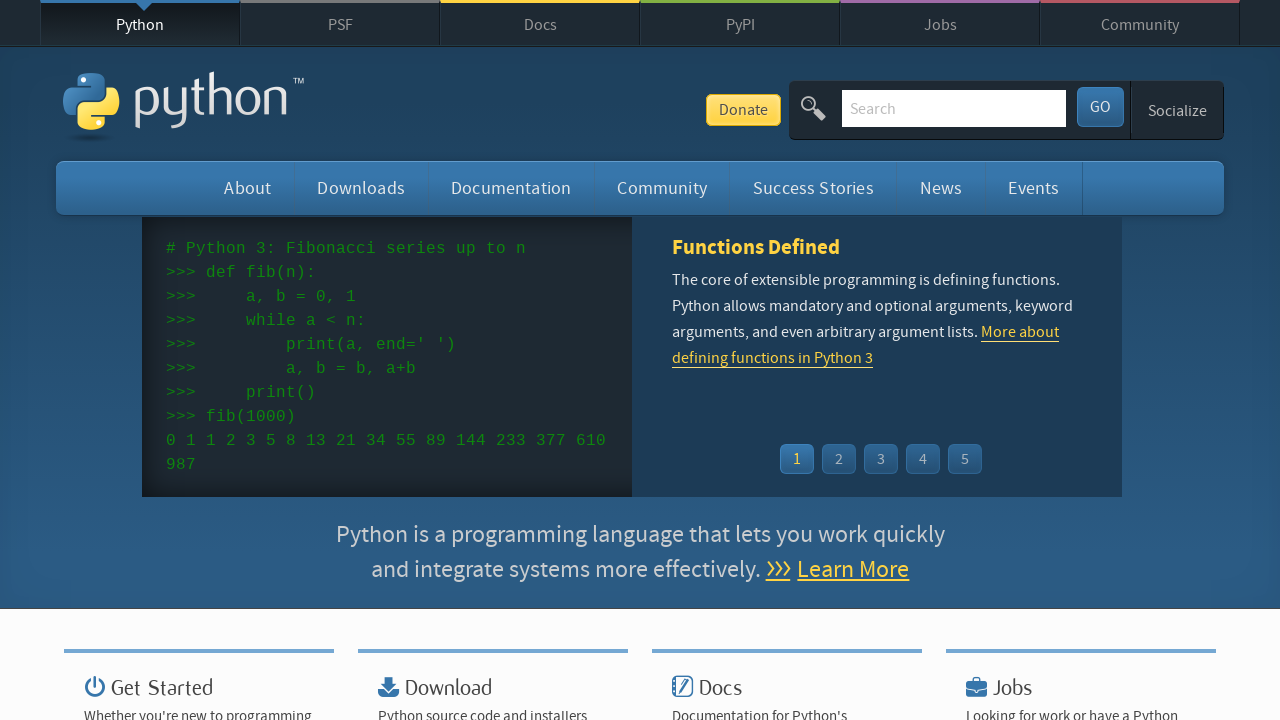

Verified 'Python' is in page title
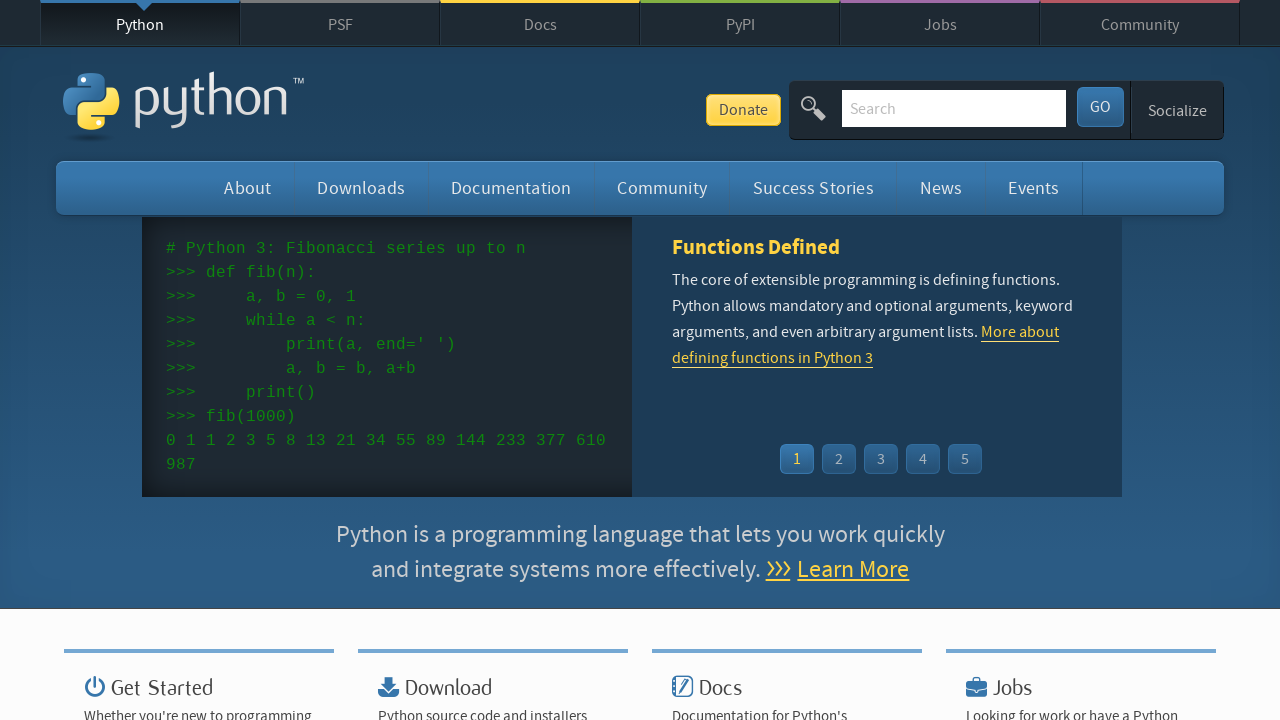

Filled search input with 'pycon' on input[name='q']
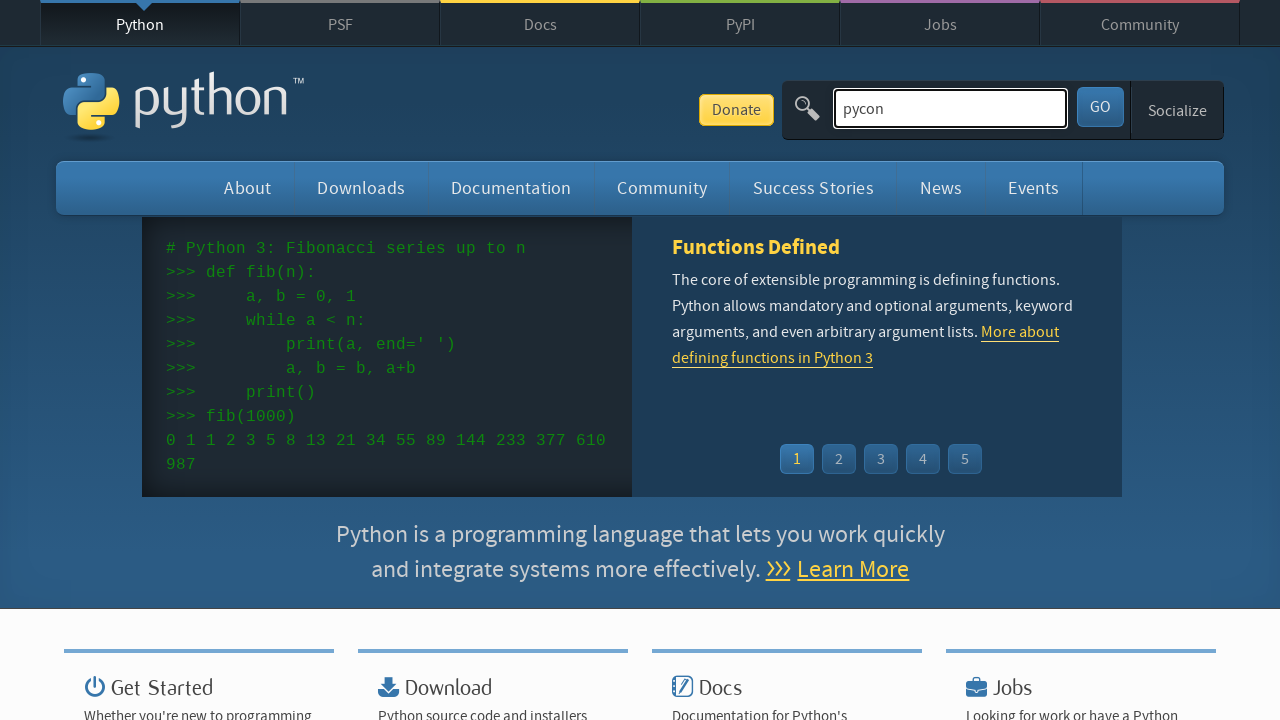

Pressed Enter to submit search query on input[name='q']
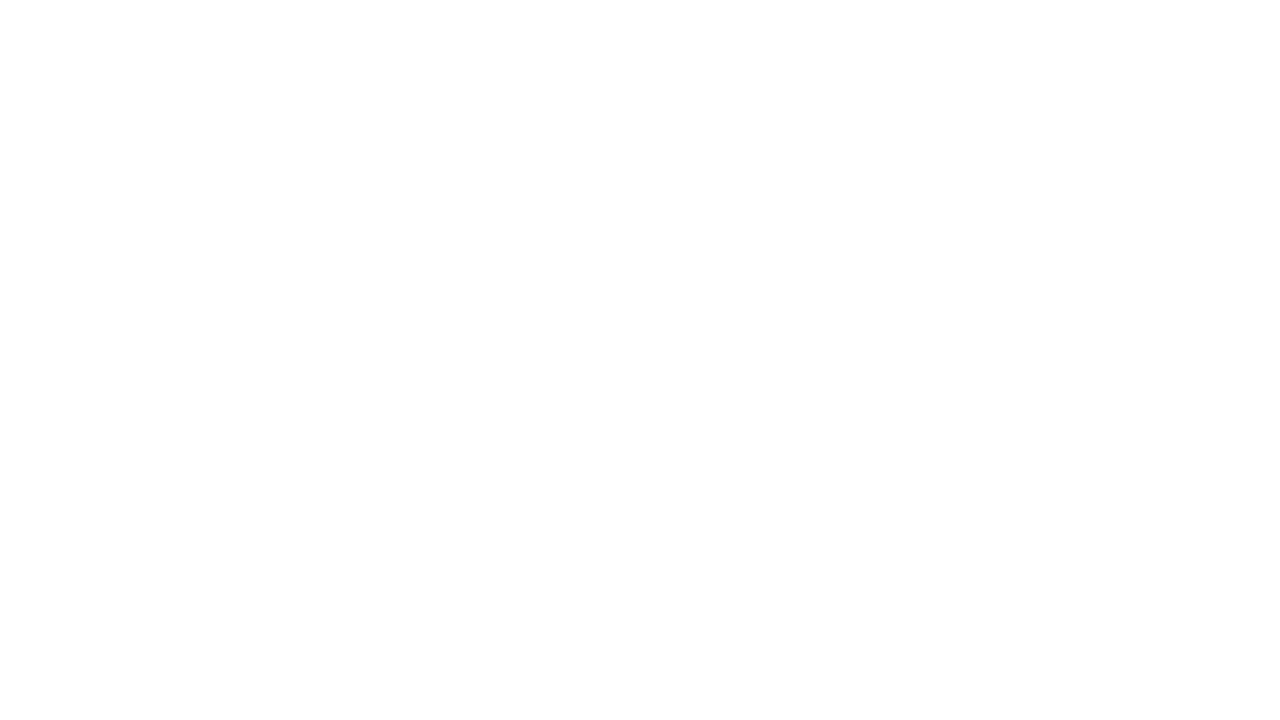

Waited for search results page to load (networkidle)
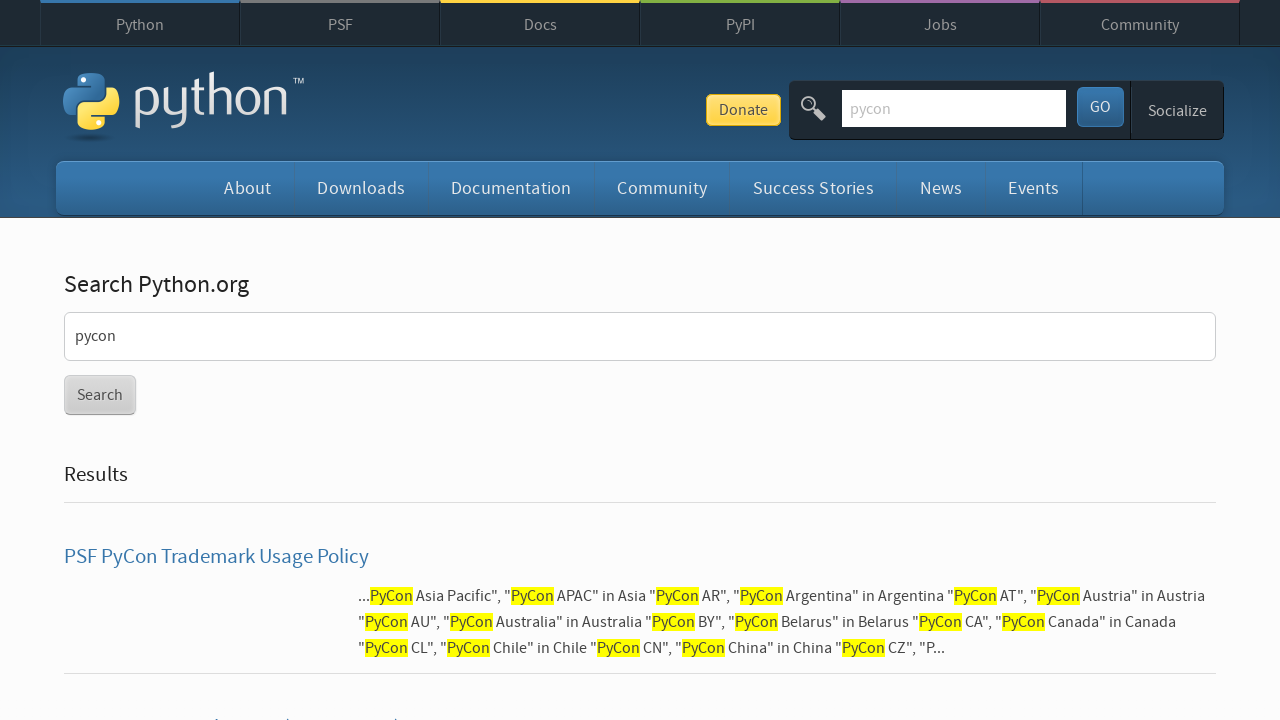

Verified search results were returned (no 'No results found' message)
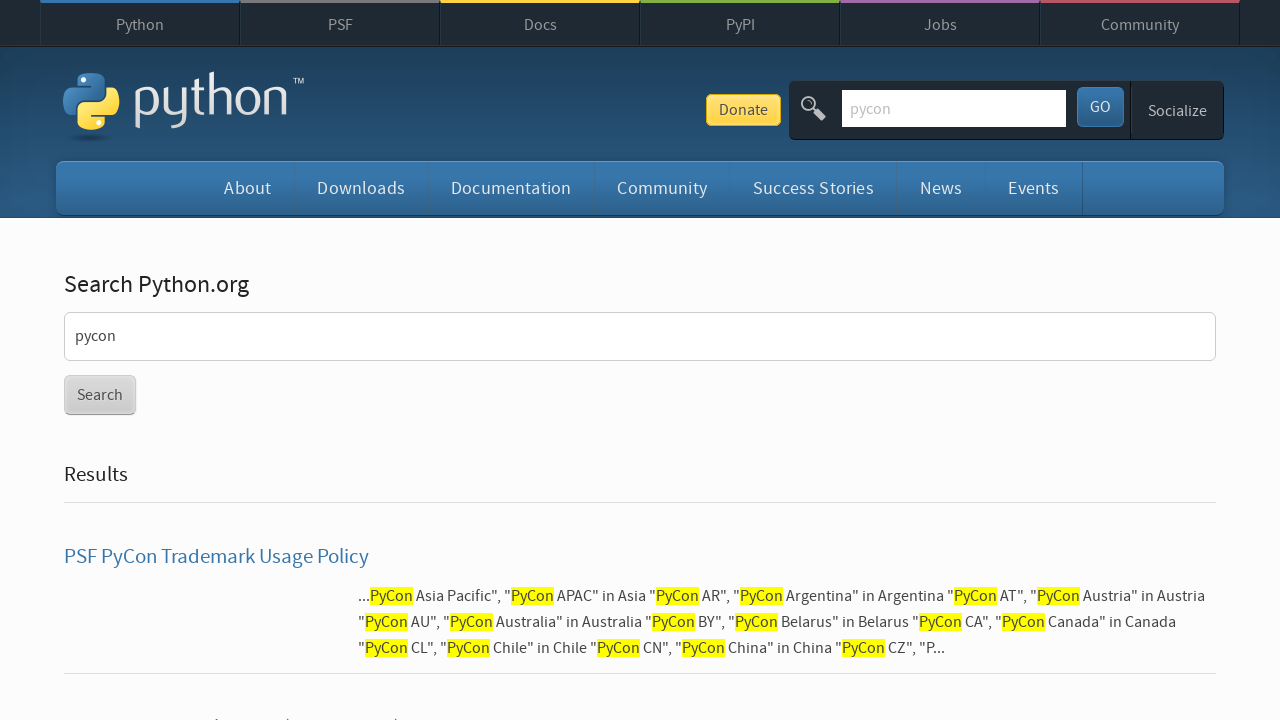

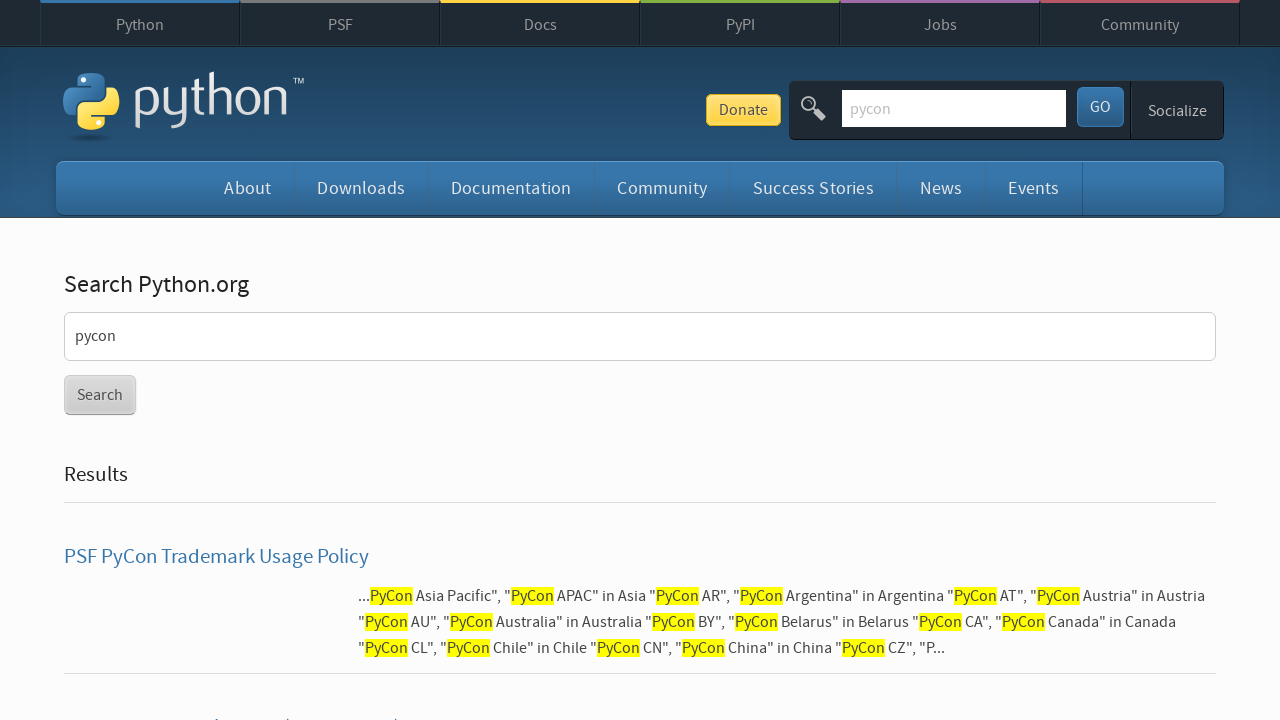